Navigates to dropdown page and selects an option by its visible text label

Starting URL: https://the-internet.herokuapp.com/

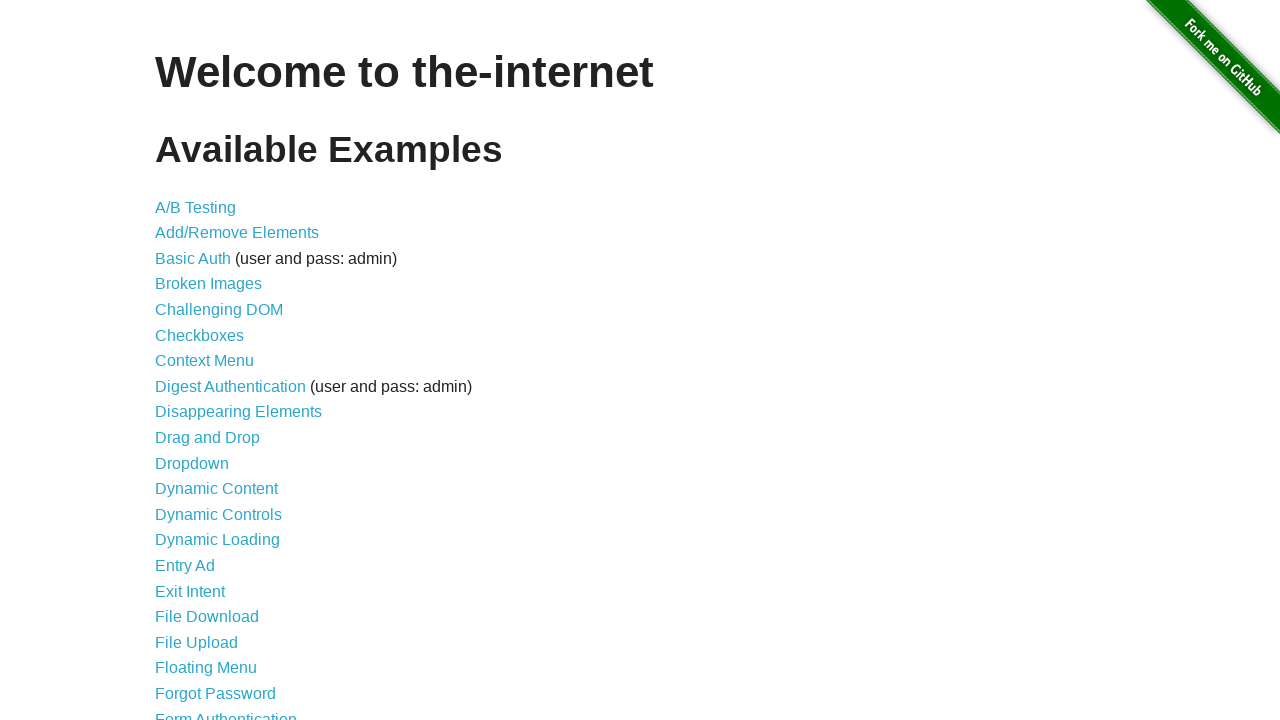

Clicked on the dropdown link at (192, 463) on a[href='/dropdown']
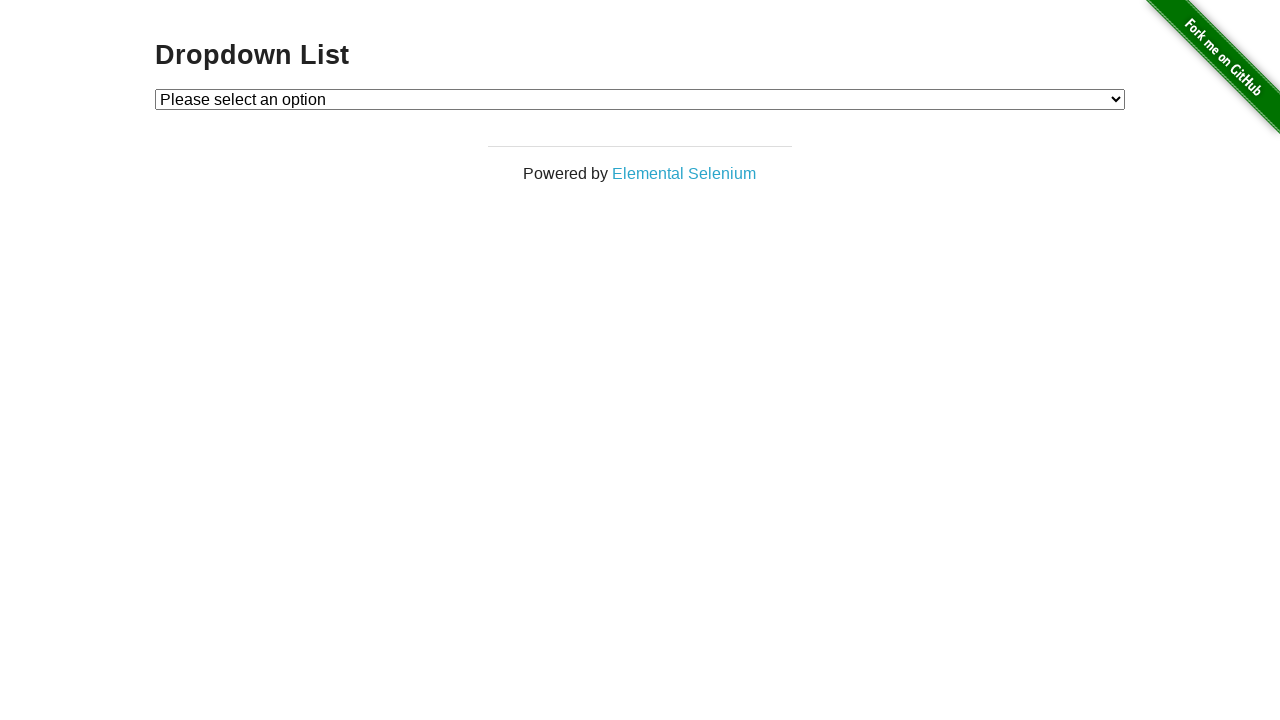

Dropdown element loaded and is visible
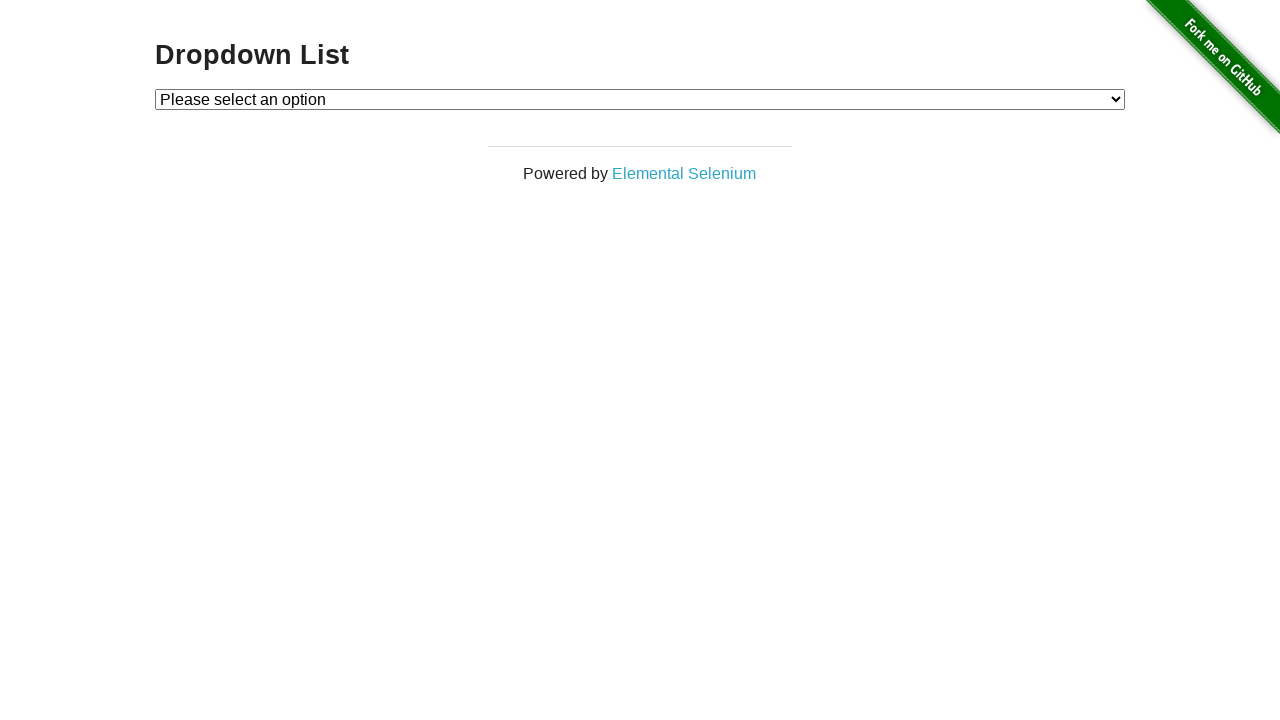

Selected 'Option 2' from the dropdown by visible text on #dropdown
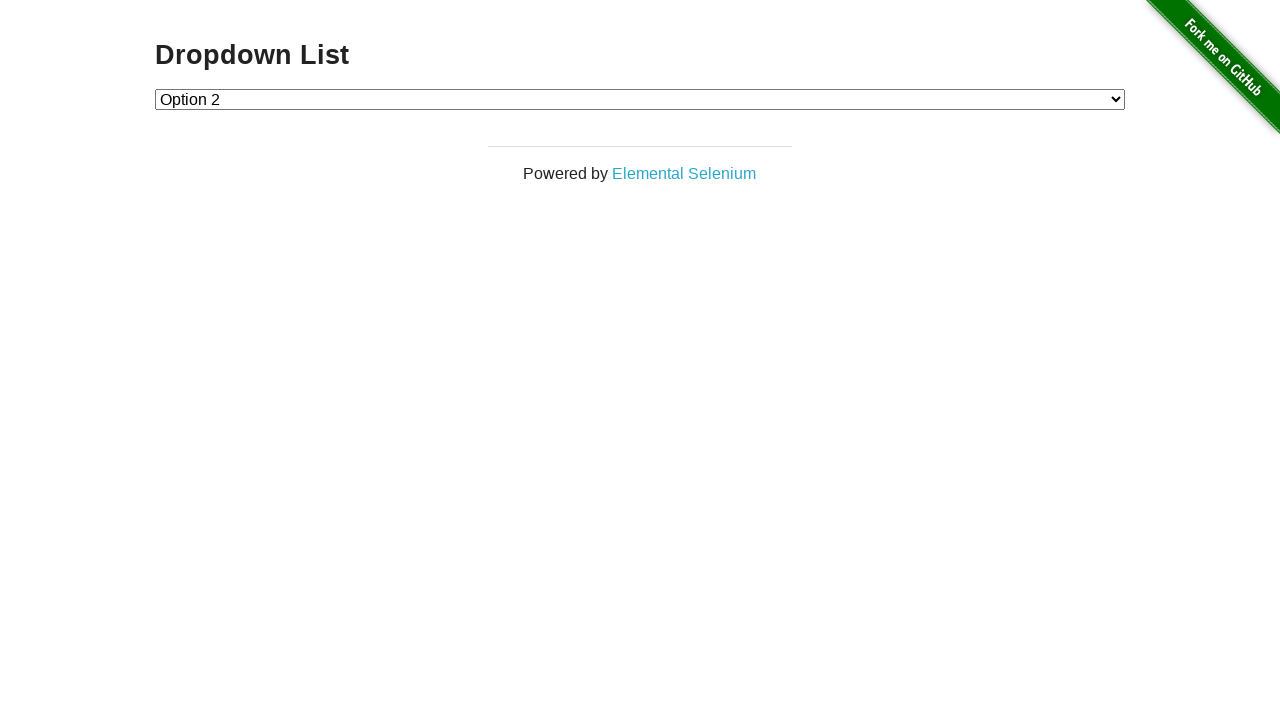

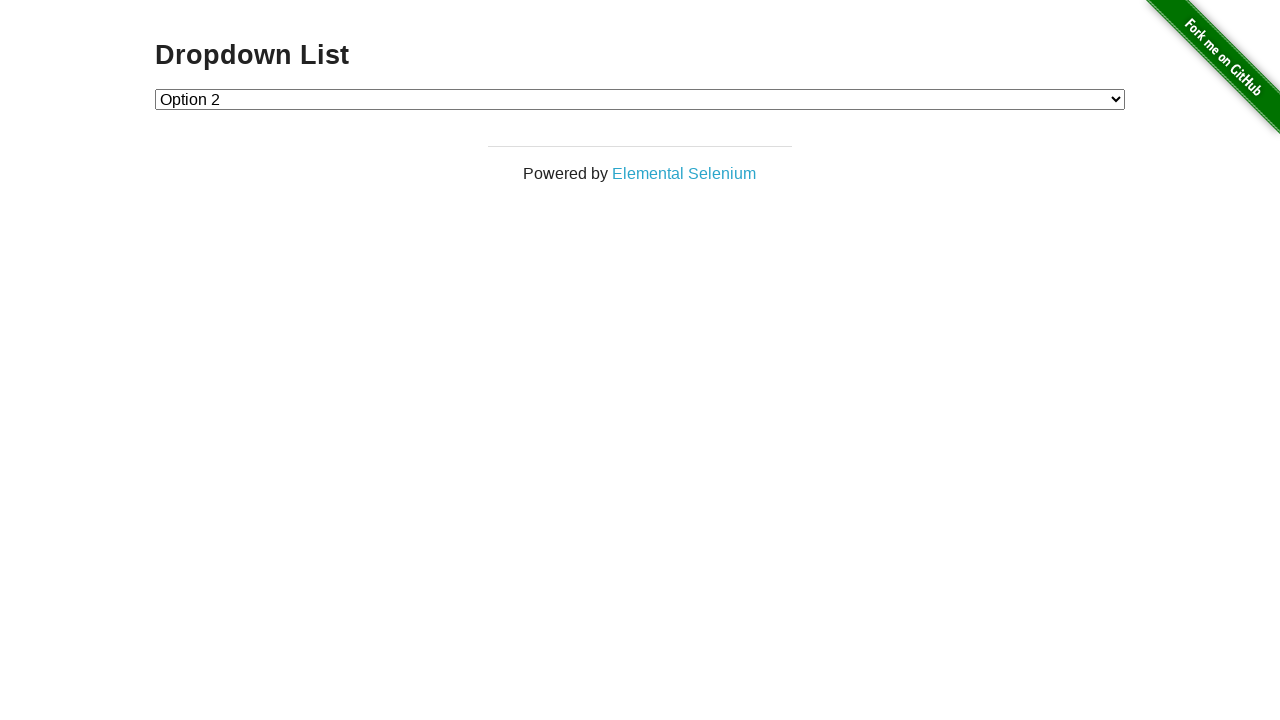